Tests browser window/tab switching by clicking a button that opens a new tab, switching to that tab, and then switching back to the original window.

Starting URL: https://formy-project.herokuapp.com/switch-window

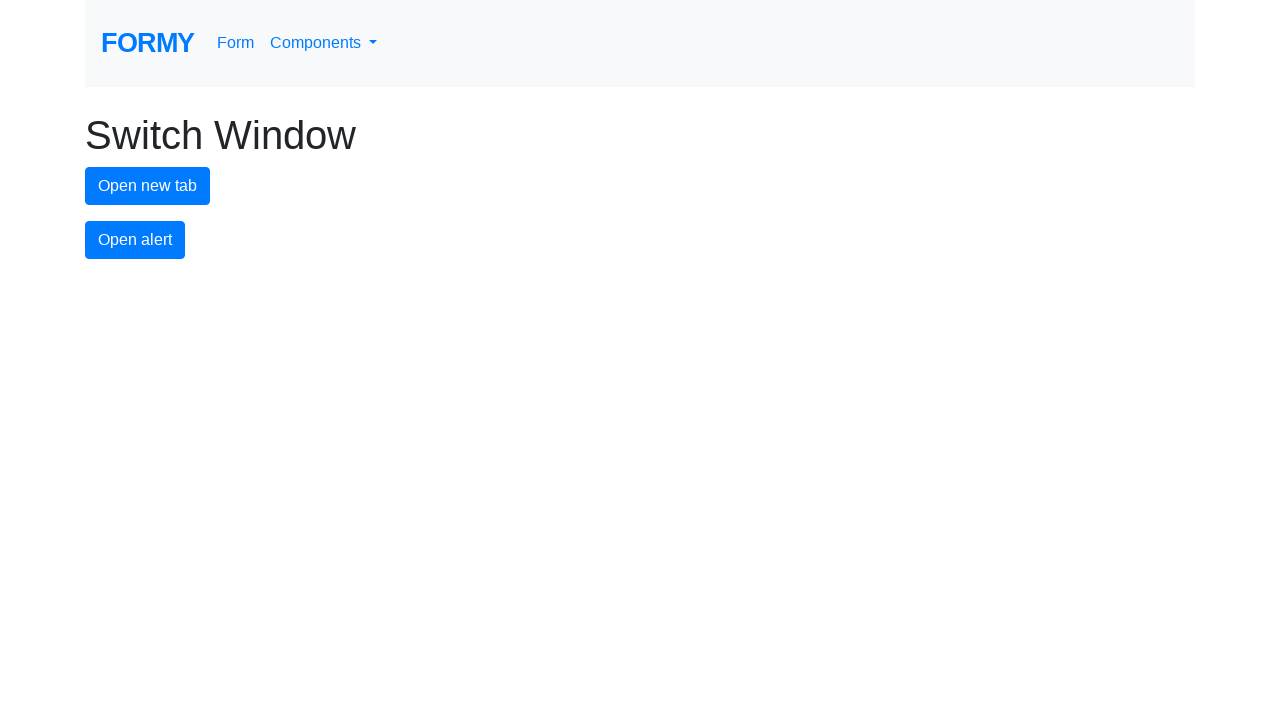

Clicked button to open a new tab at (148, 186) on #new-tab-button
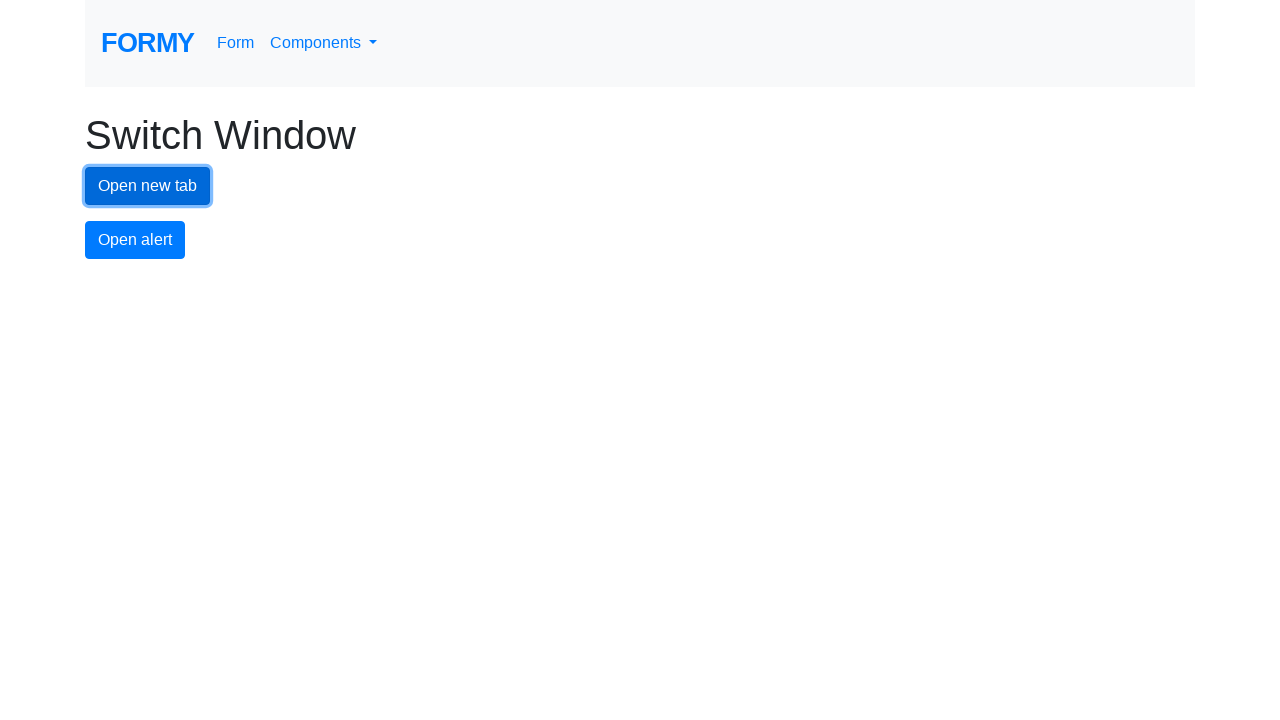

New tab opened and captured at (148, 186) on #new-tab-button
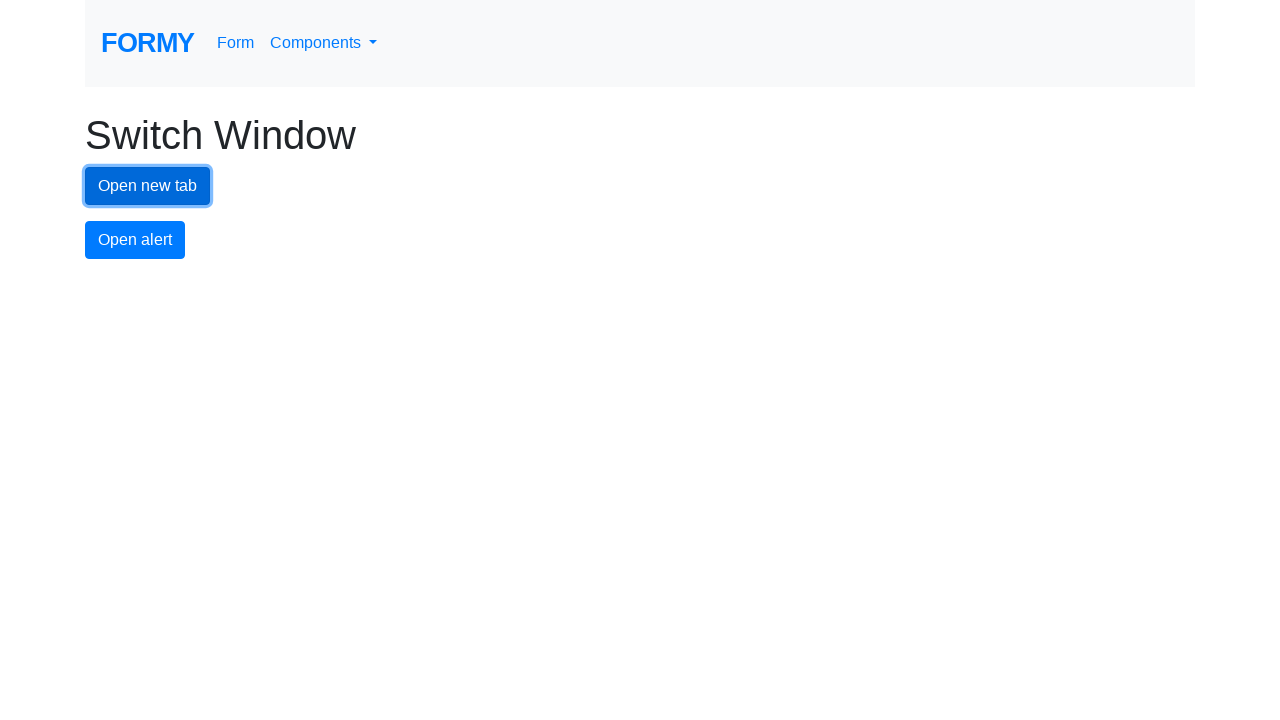

Assigned new tab to variable
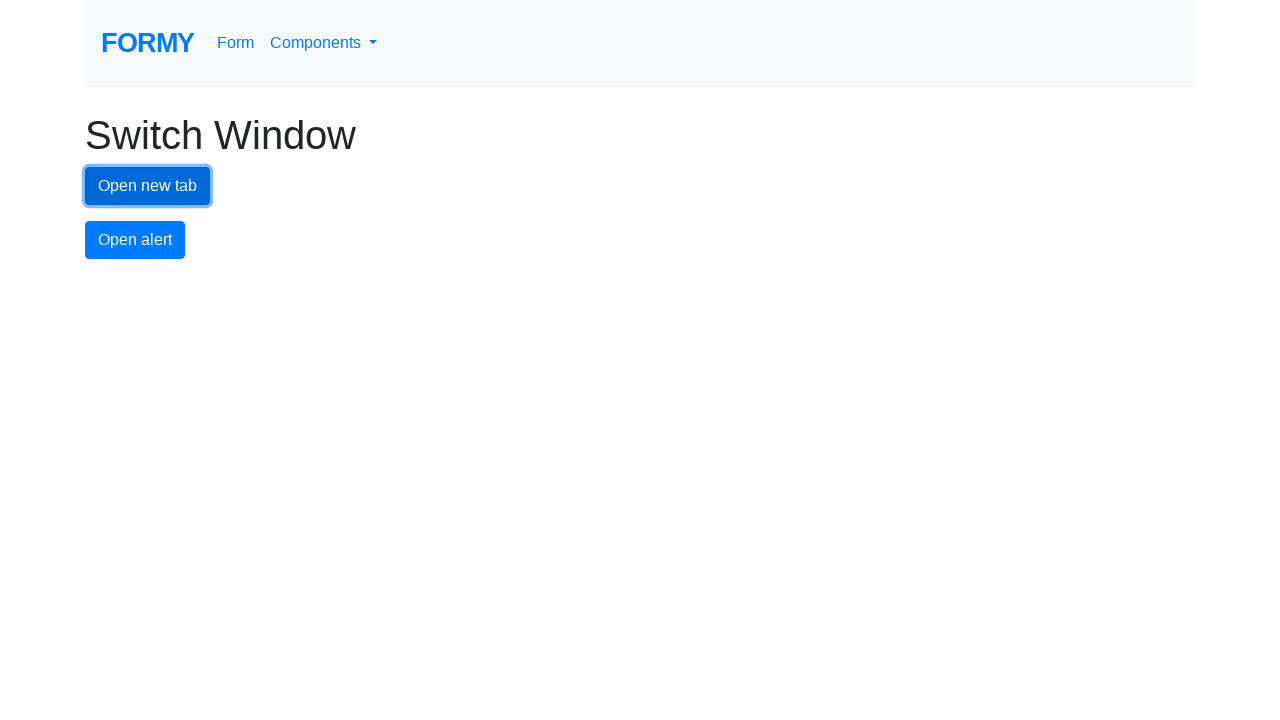

New tab finished loading
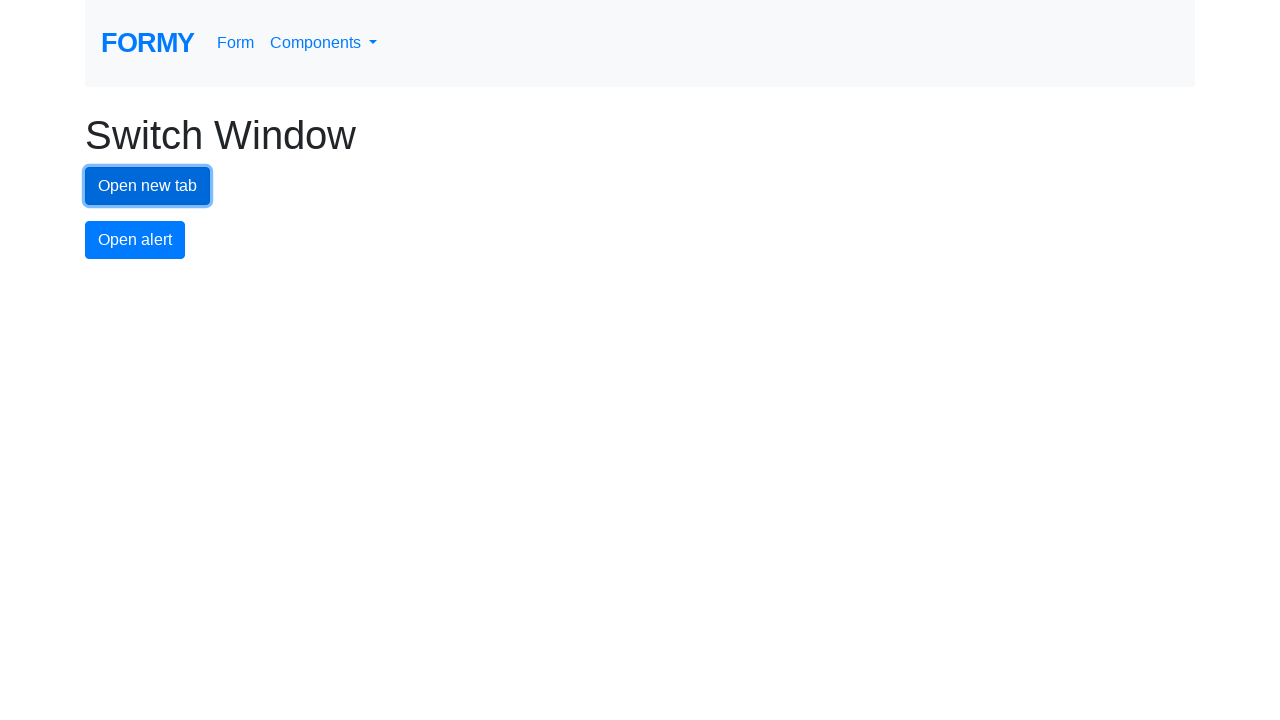

Switched back to original tab by bringing it to front
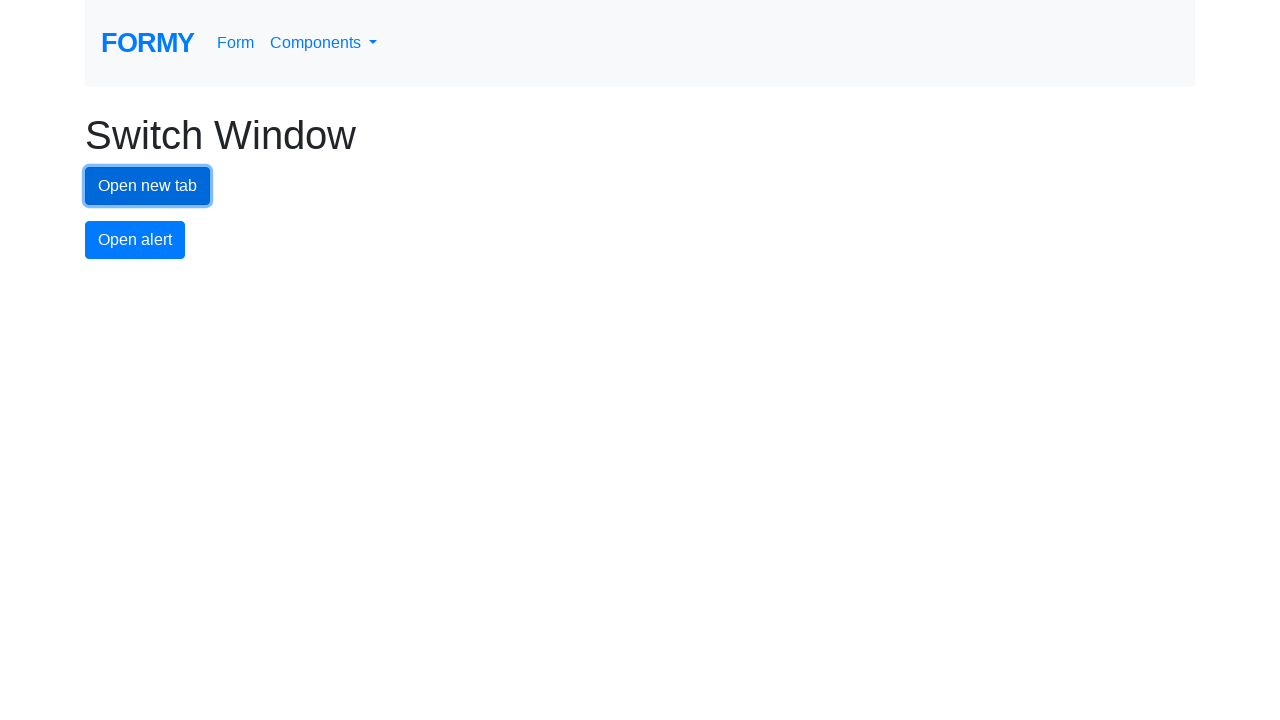

Closed the new tab
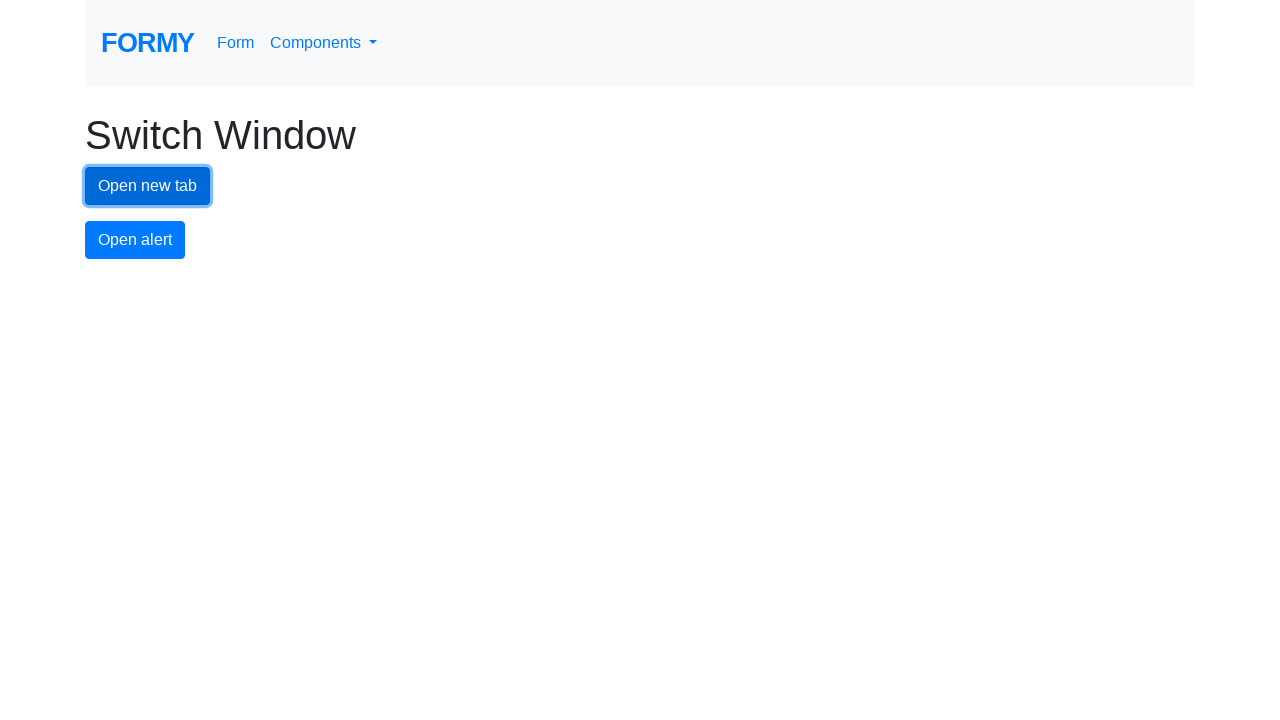

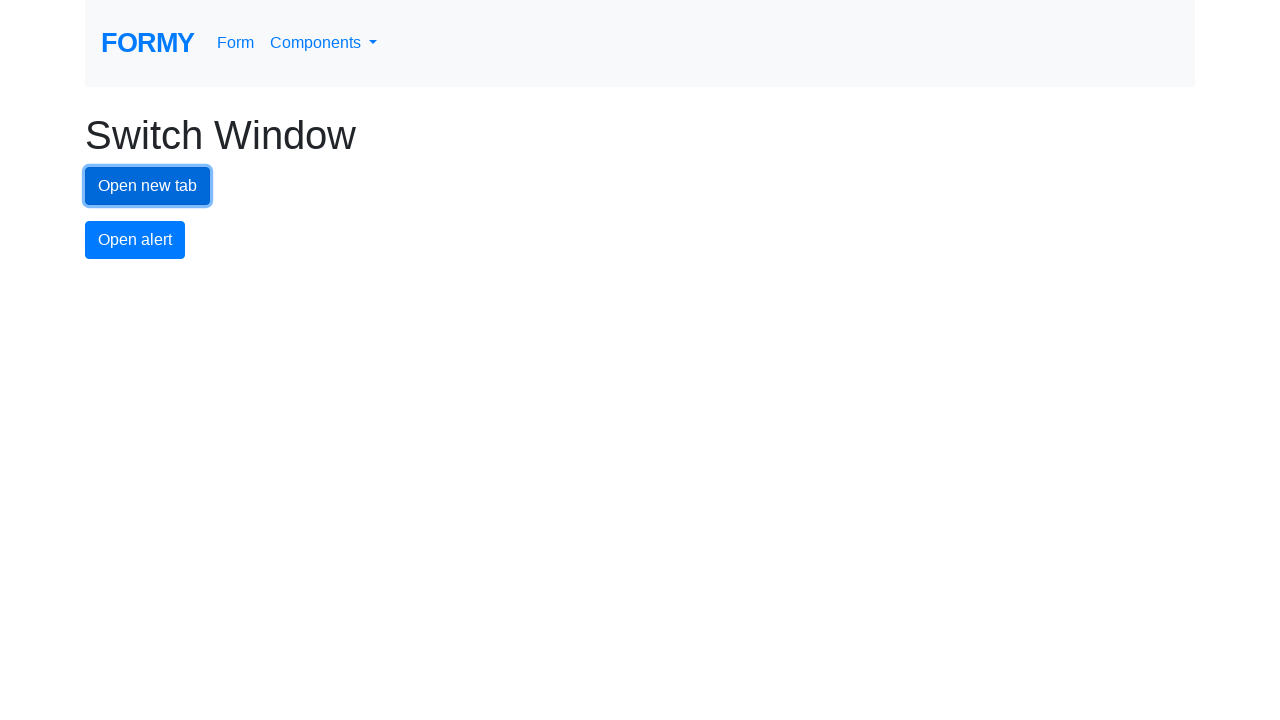